Tests the scroll to top button functionality by scrolling down to subscription heading, then clicking the scroll up button to return to the top

Starting URL: https://automationexercise.com/

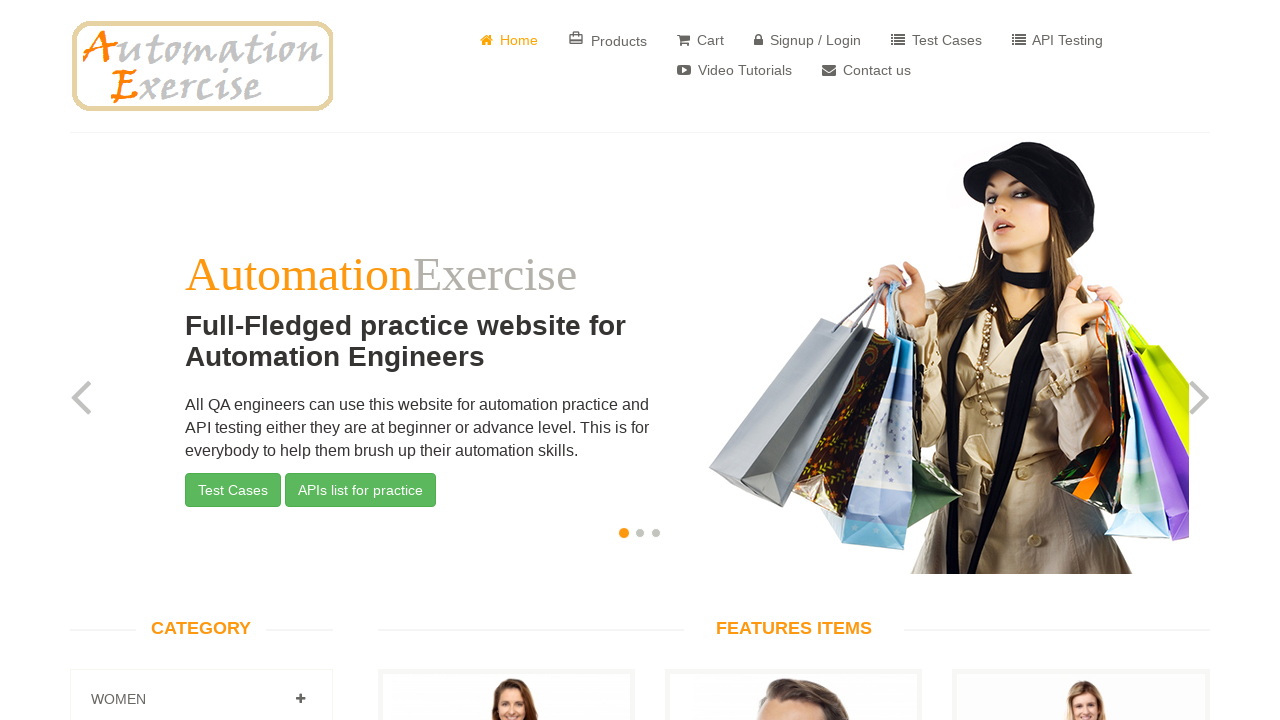

Verified subscription heading is not initially visible
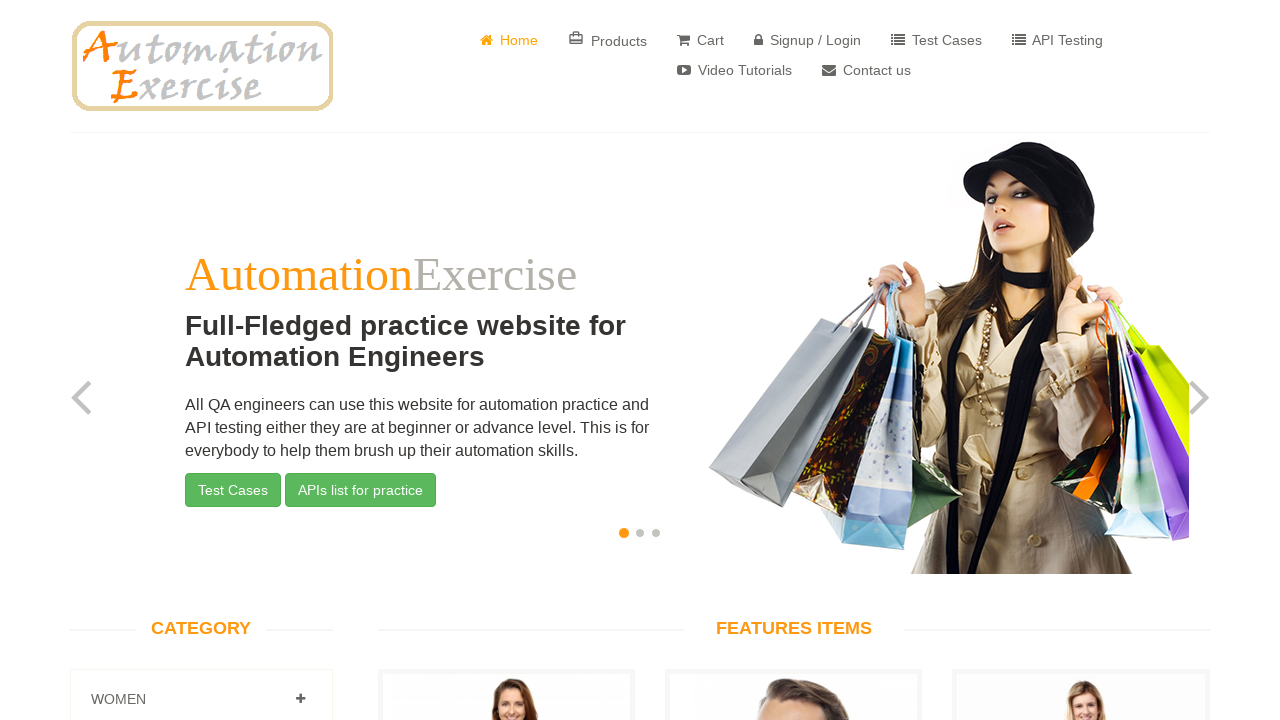

Scrolled down to the bottom of the page
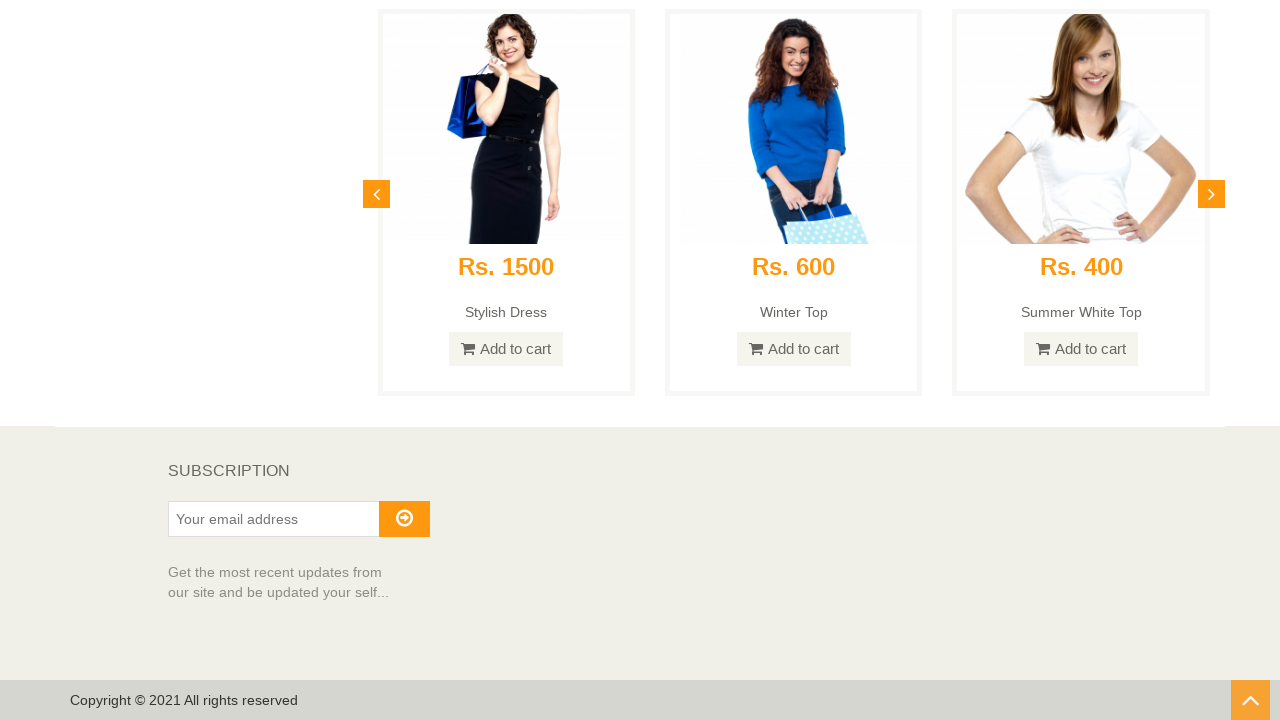

Verified subscription heading is now visible after scrolling
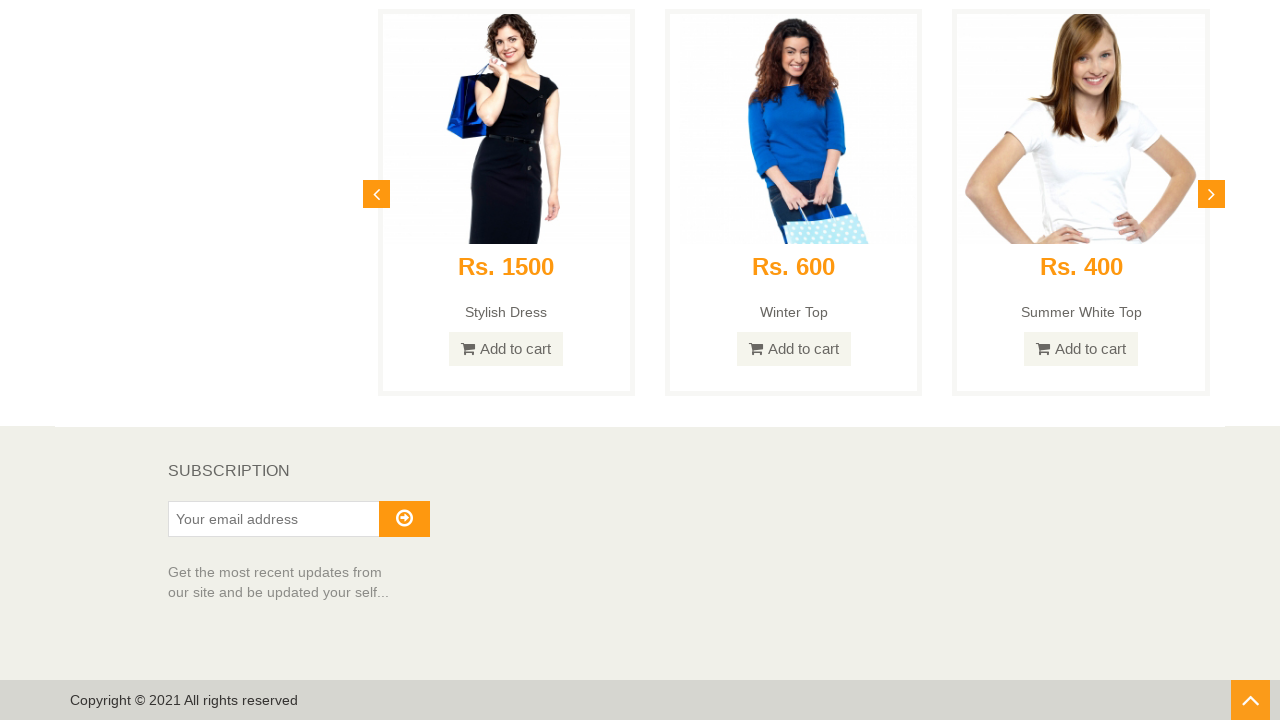

Clicked the scroll to top button at (1250, 700) on #scrollUp
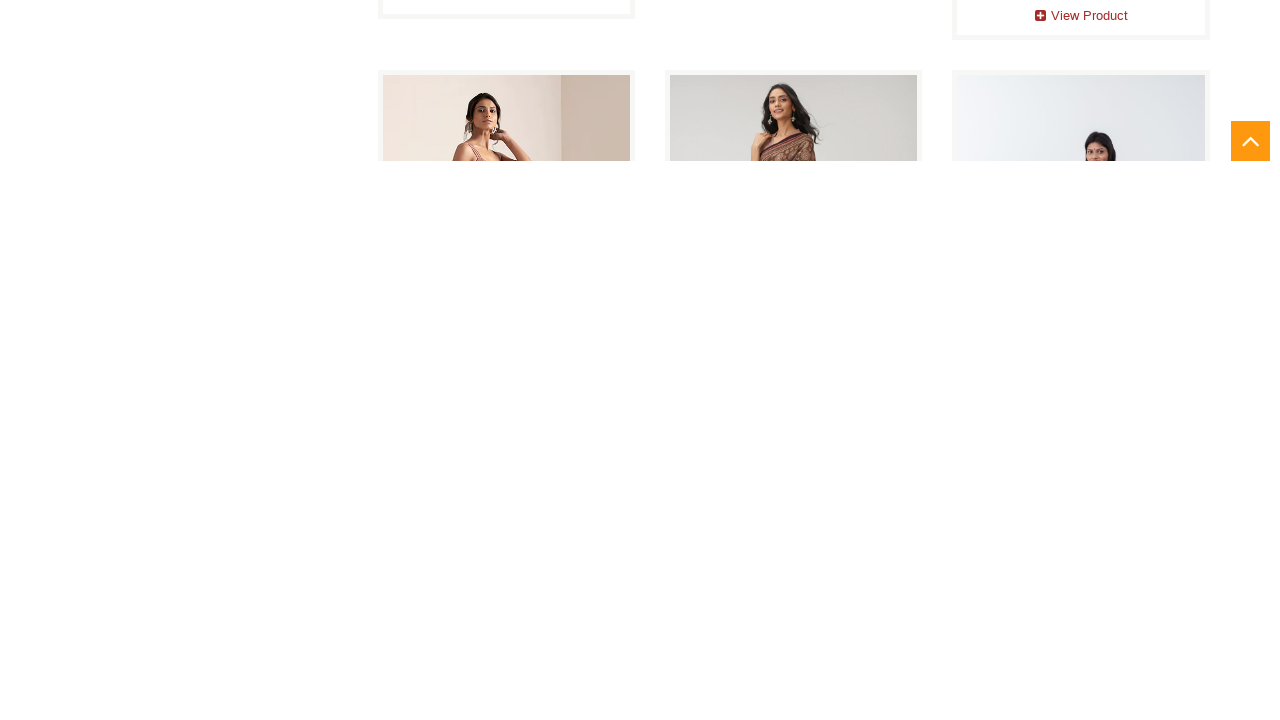

Verified subscription heading is no longer visible after scrolling to top
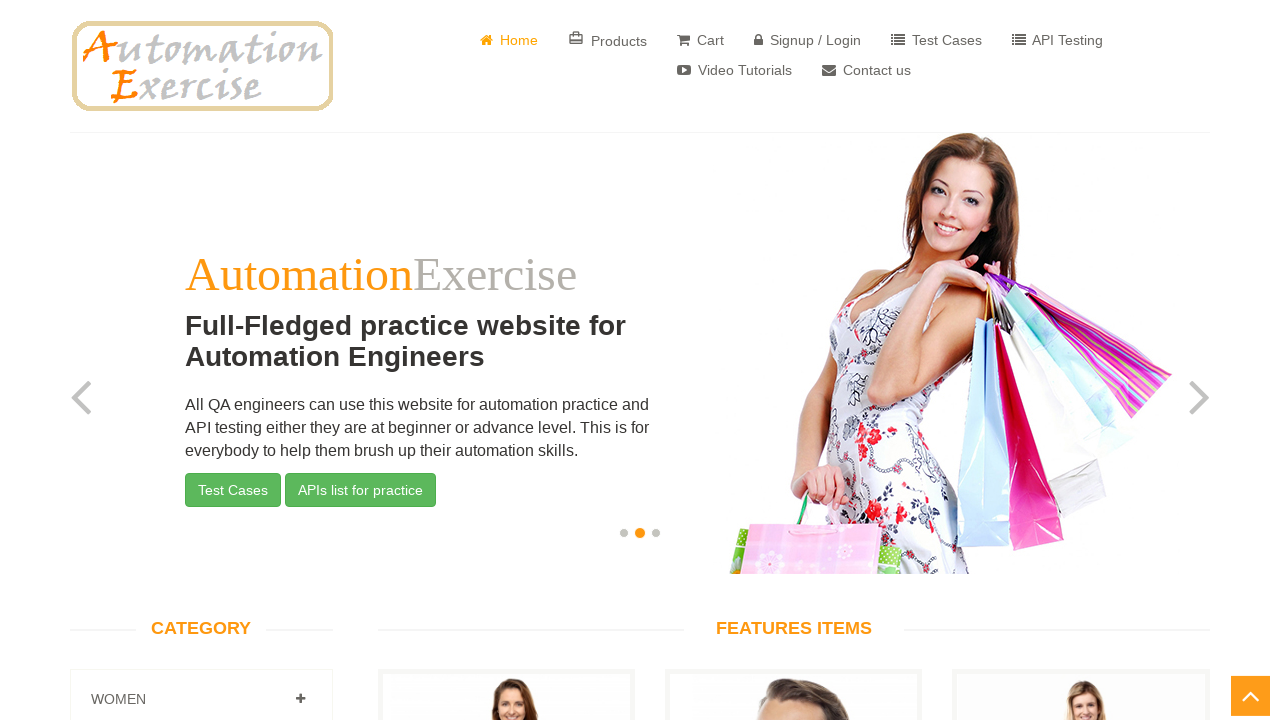

Verified main heading is visible at the top of the page
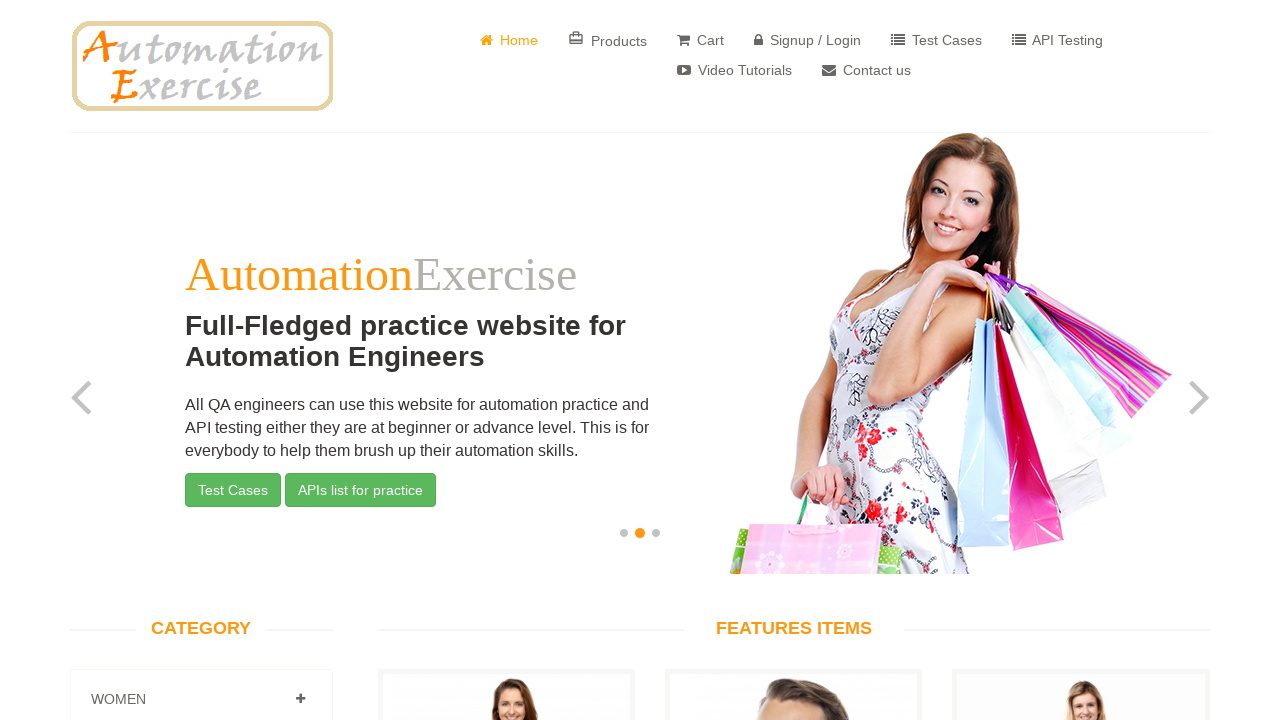

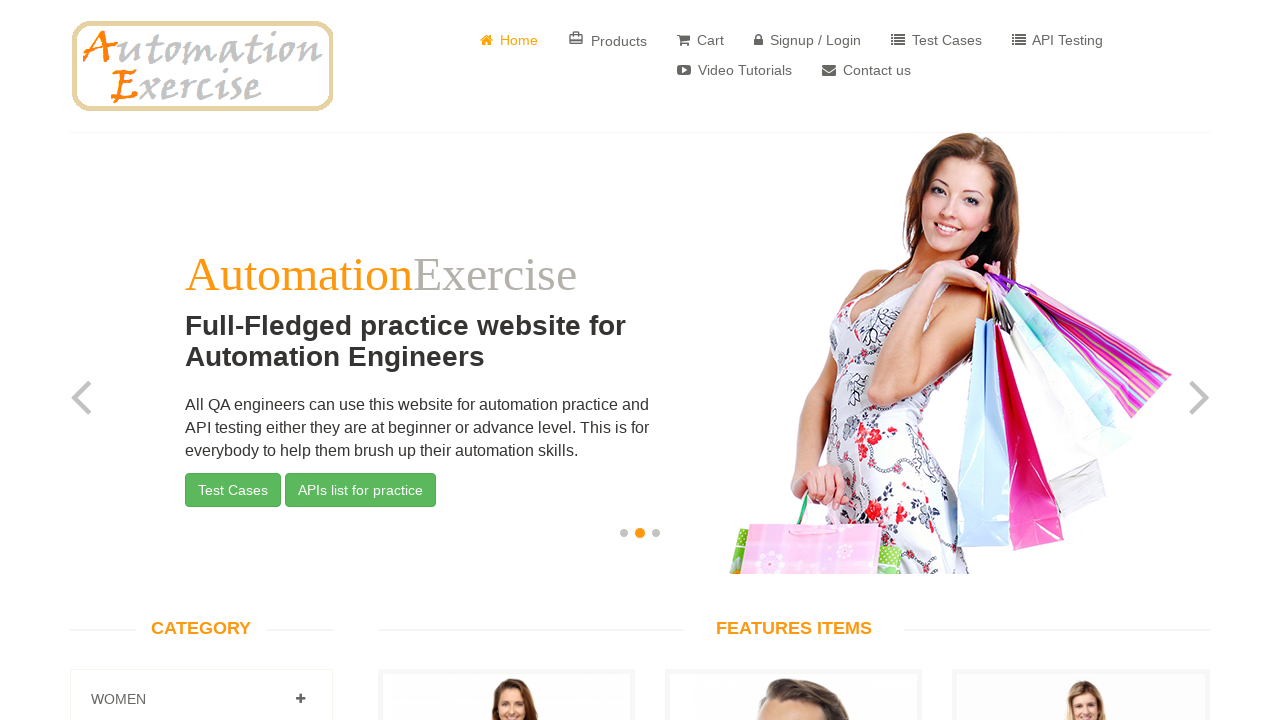